Tests user registration form by navigating to the register page and filling out all form fields including username, email, gender, hobbies, interests, country, date of birth, bio, and newsletter subscription, then submitting the form.

Starting URL: https://material.playwrightvn.com/

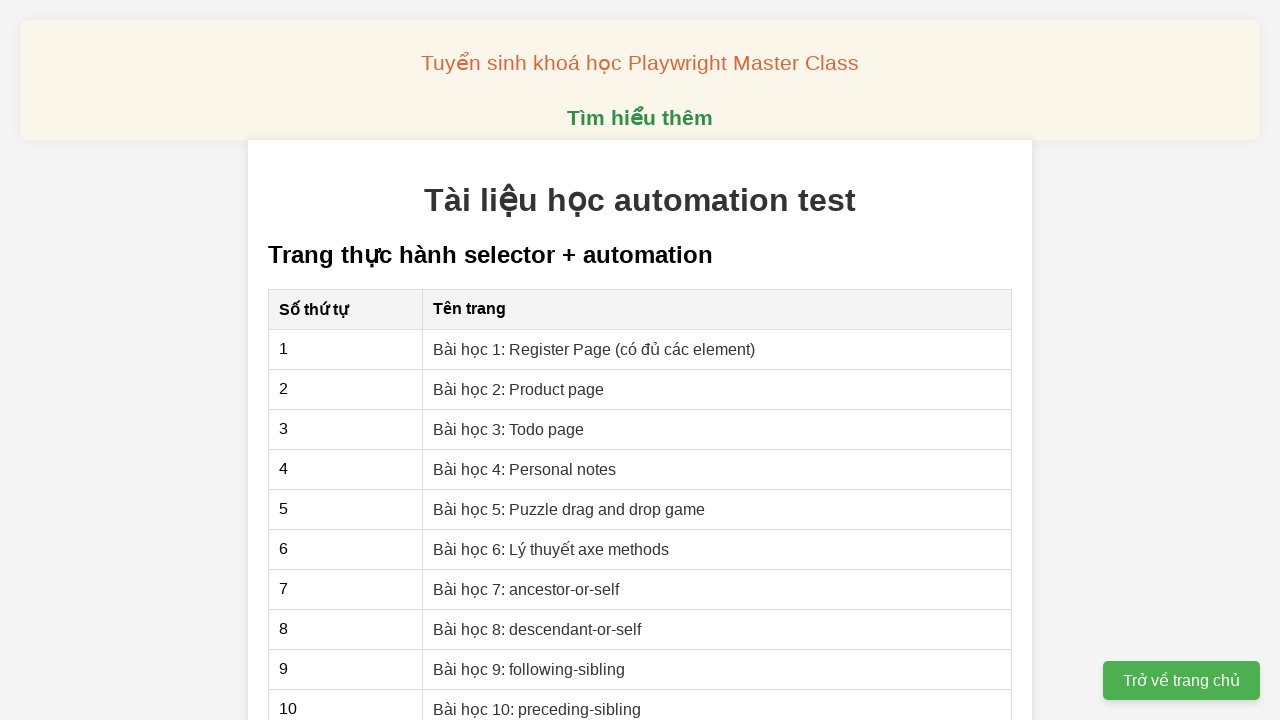

Clicked on Register Page link at (594, 349) on xpath=//a[contains(text(),'Register Page')]
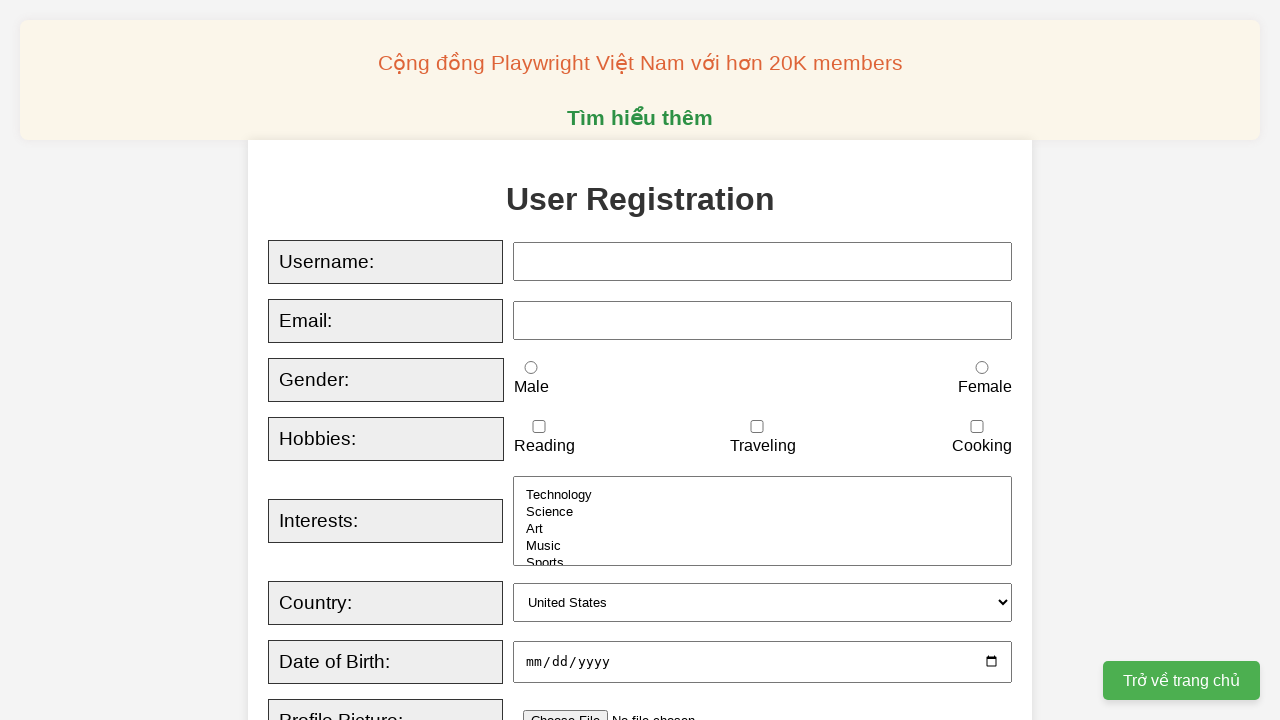

Filled username field with 'Marcus' on xpath=//input[@id='username']
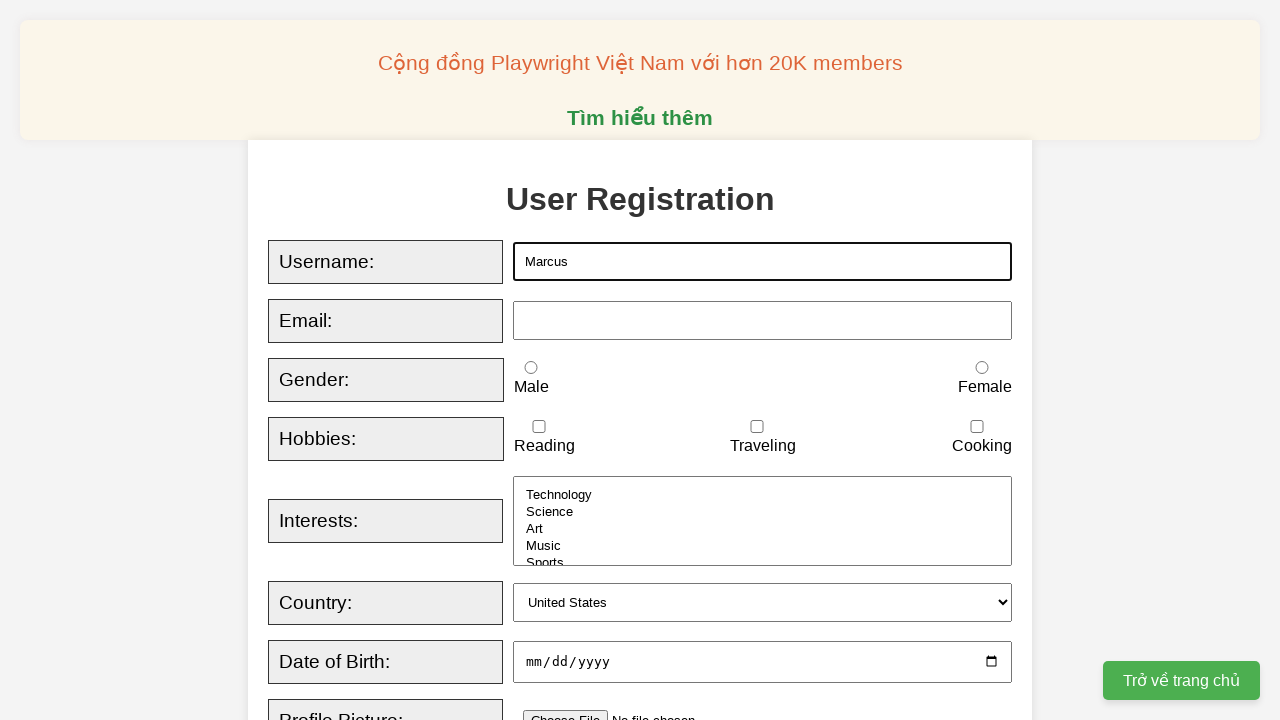

Filled email field with 'marcus.johnson@example.com' on xpath=//input[@id='email']
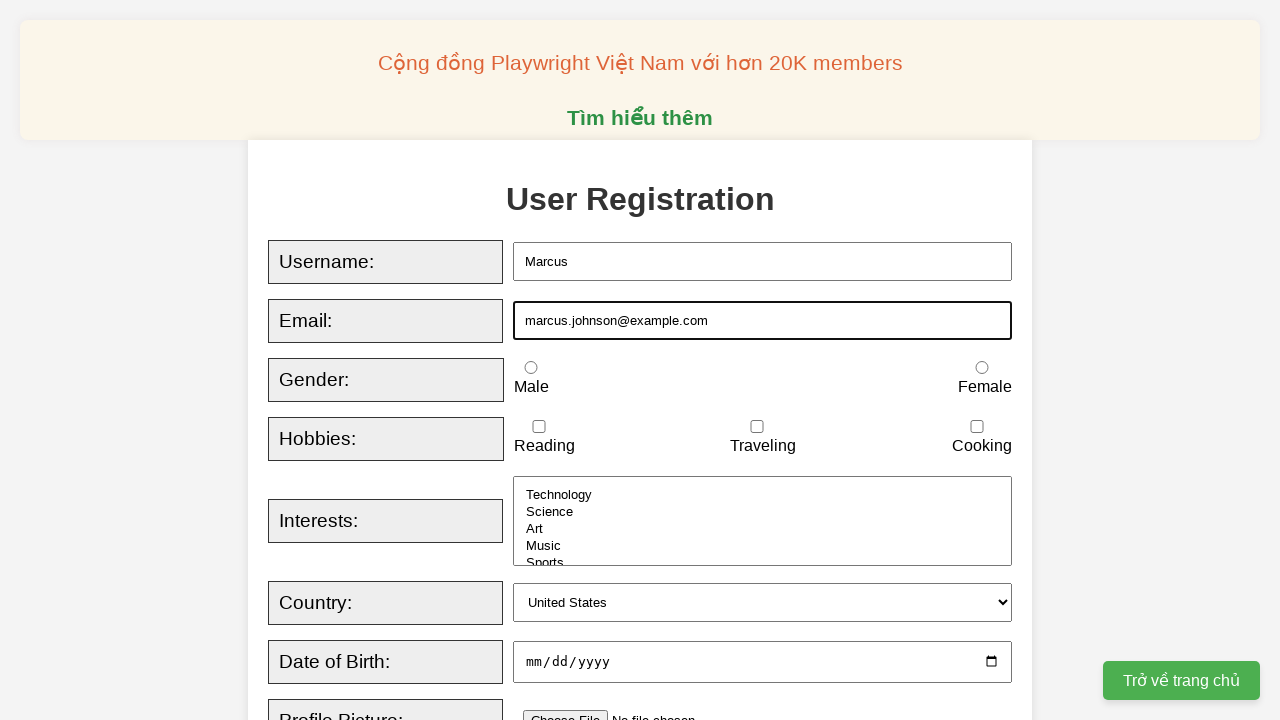

Selected female gender option at (982, 368) on xpath=//input[@id='female']
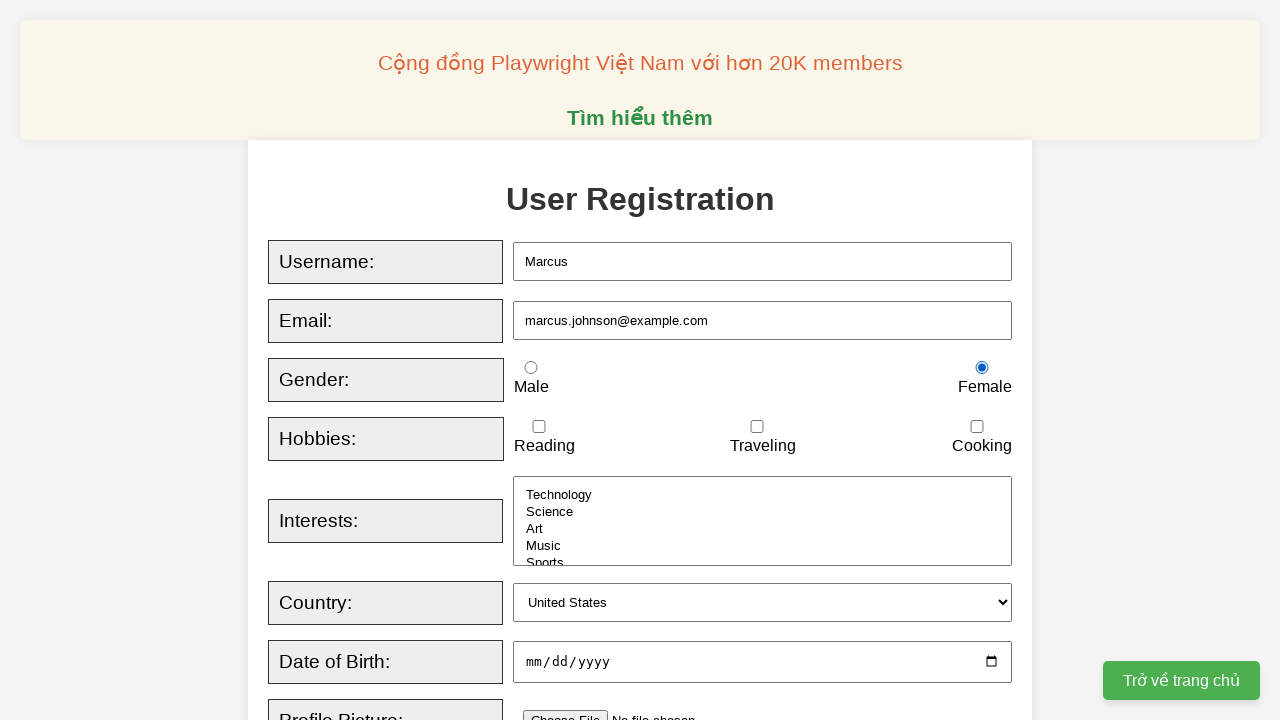

Selected reading hobby at (539, 427) on xpath=//input[@id='reading']
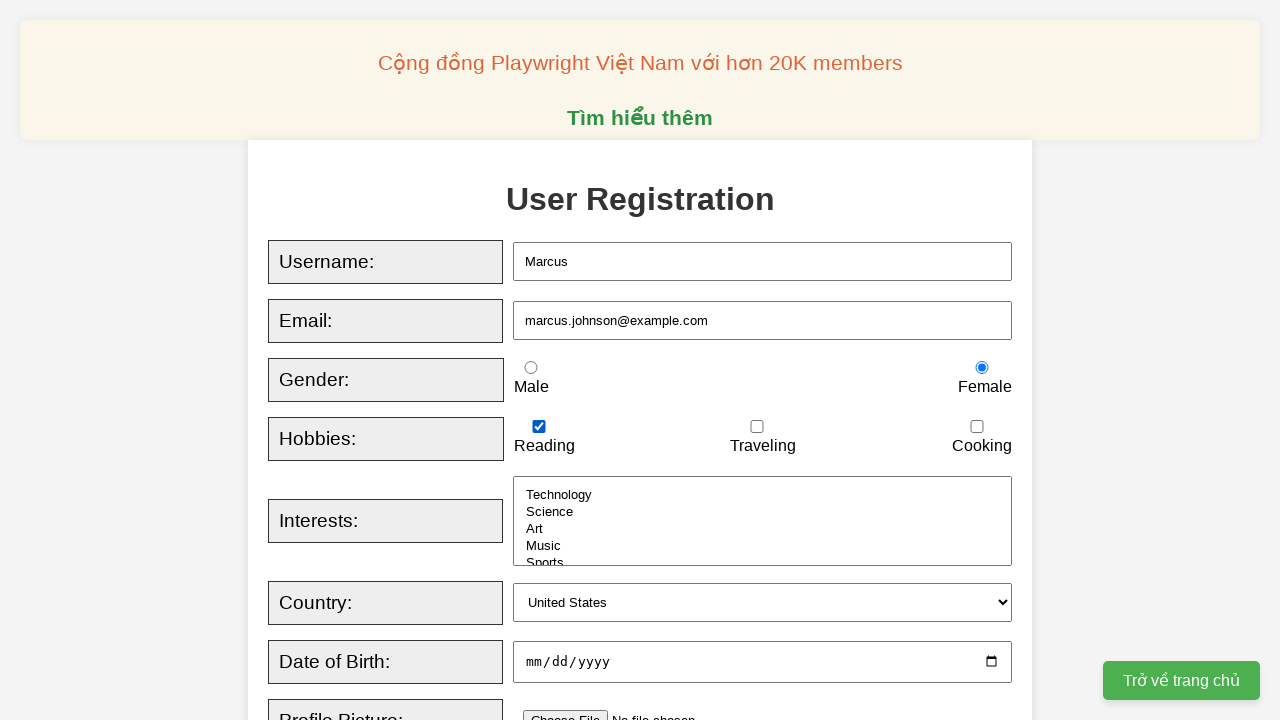

Selected Science from interests dropdown on xpath=//select[@id='interests']
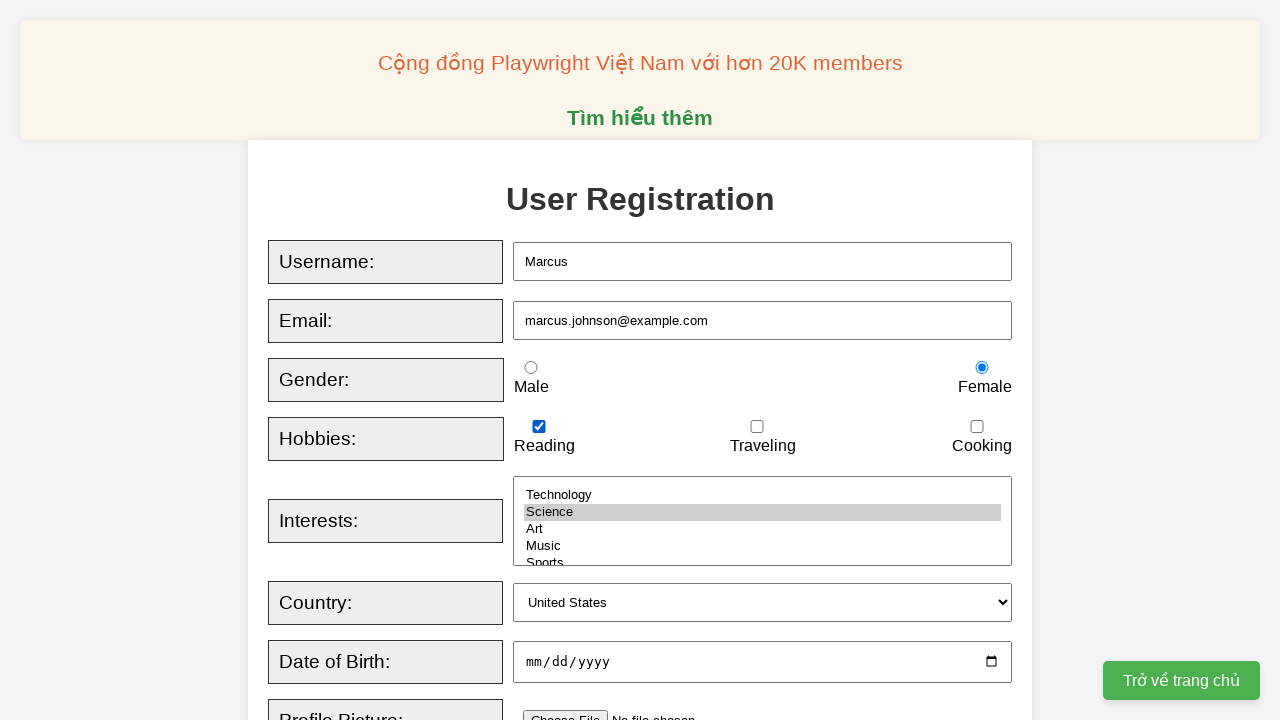

Selected Canada from country dropdown on xpath=//select[@id='country']
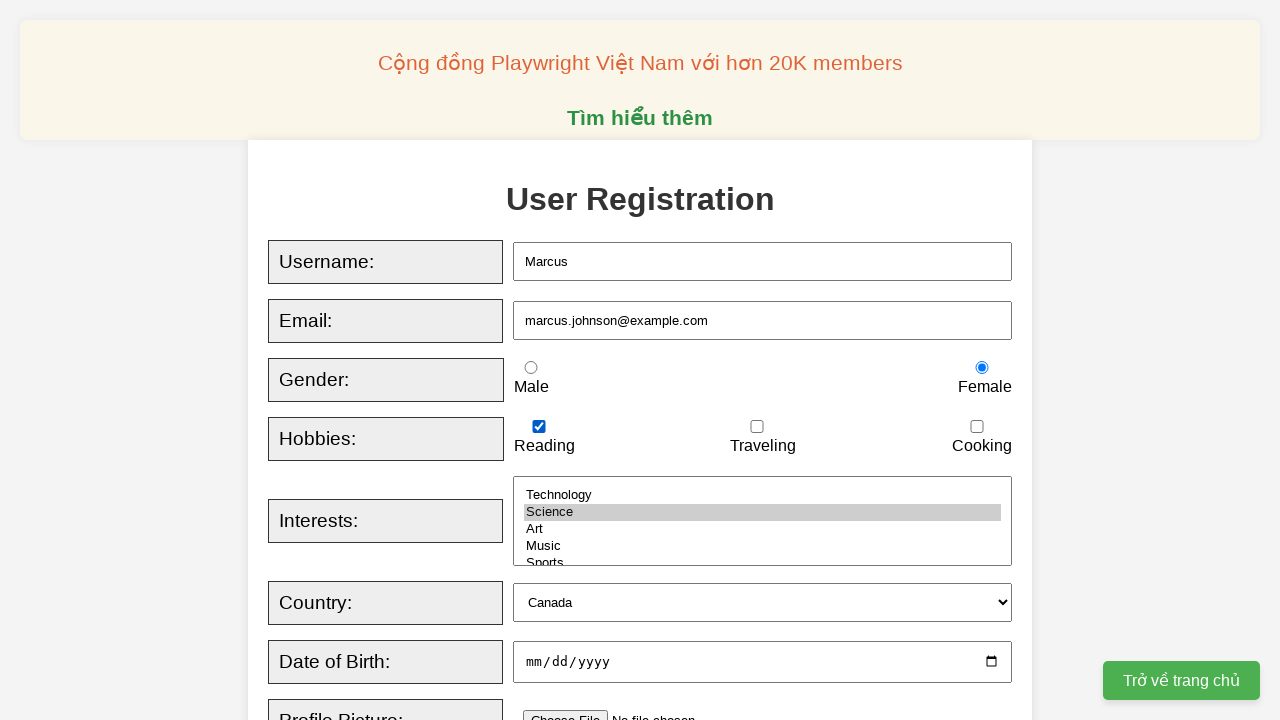

Filled date of birth field with '1995-08-12' on //input[@id='dob']
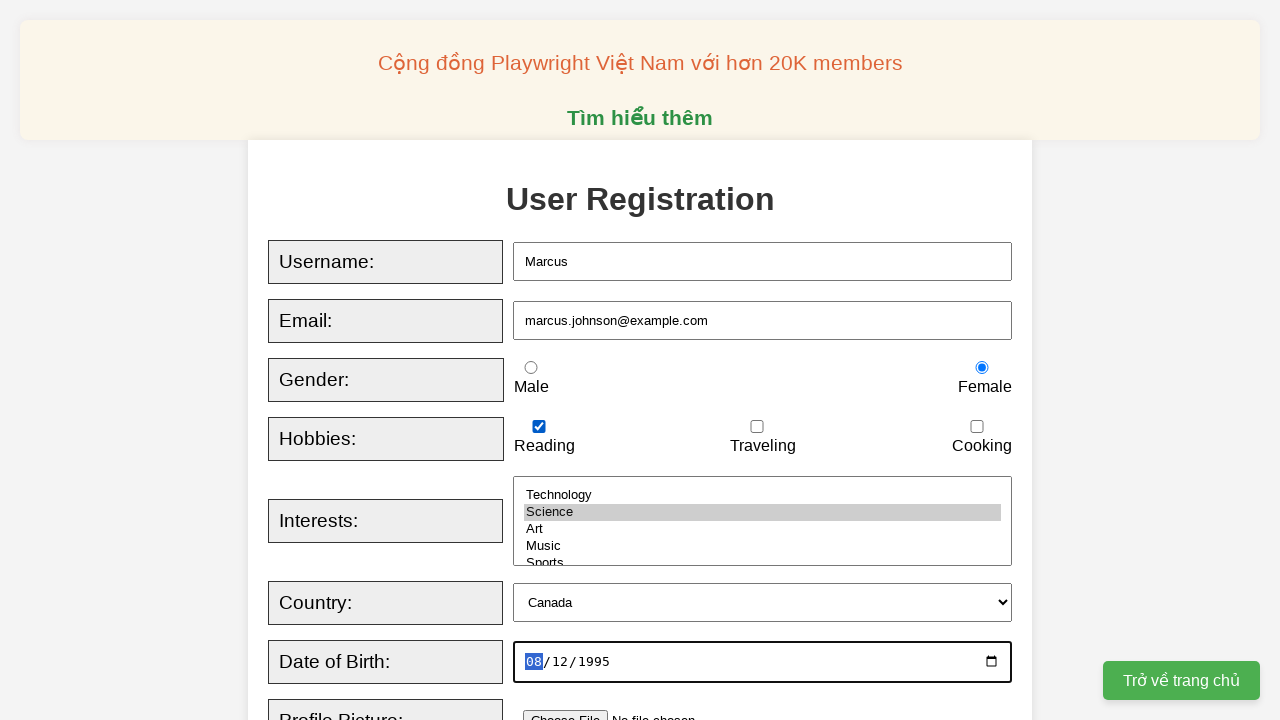

Filled biography field with software developer description on xpath=//textarea[@id='bio']
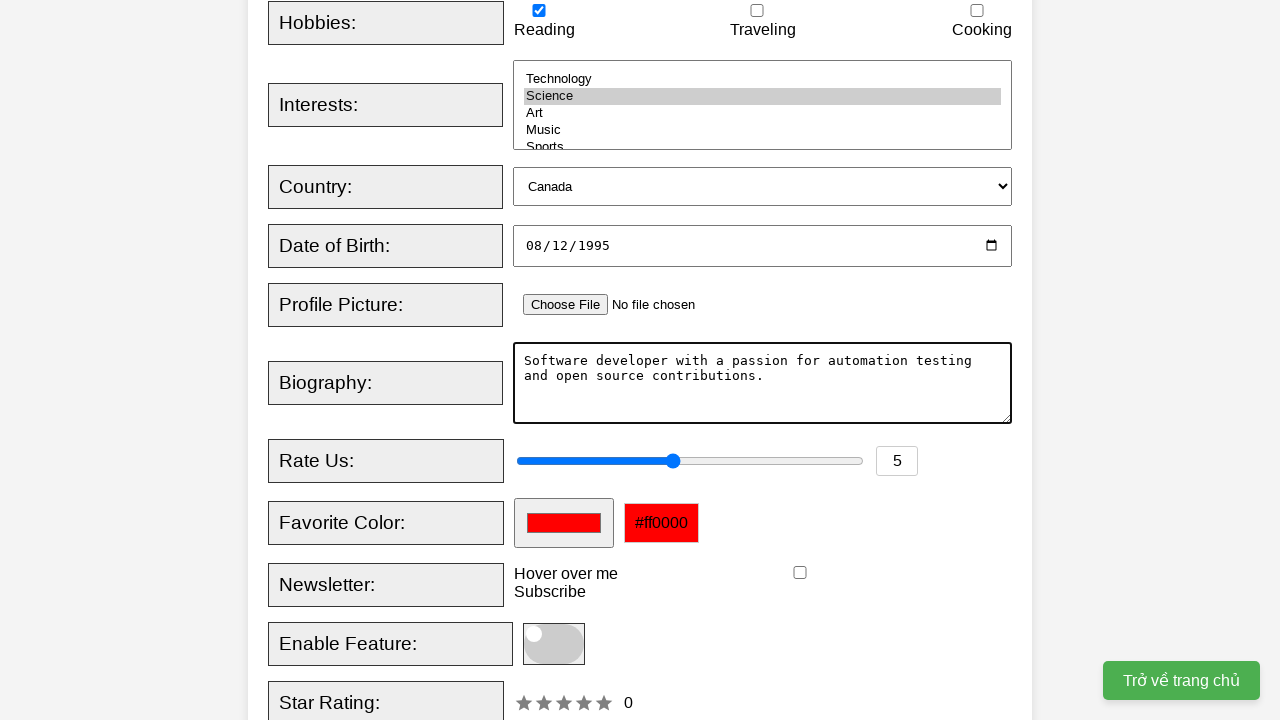

Checked newsletter subscription checkbox at (800, 573) on xpath=//input[@id='newsletter']
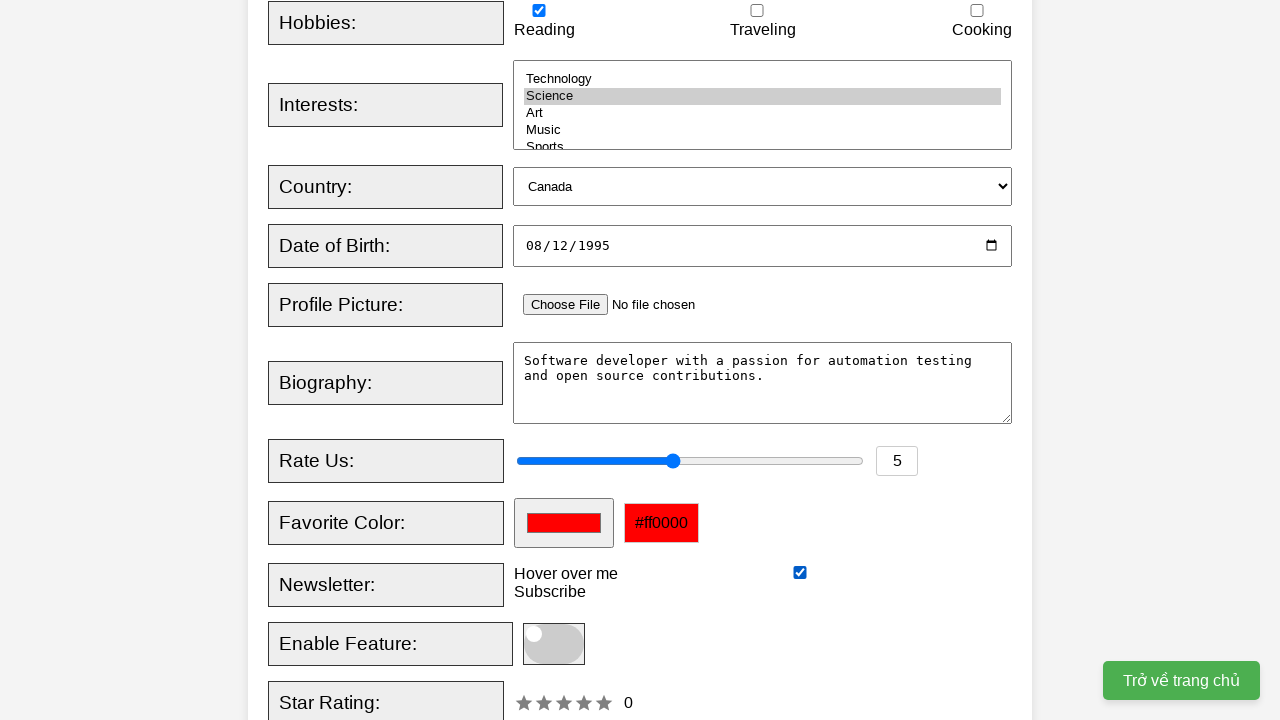

Clicked toggle switch at (554, 644) on xpath=//span[@class='slider round']
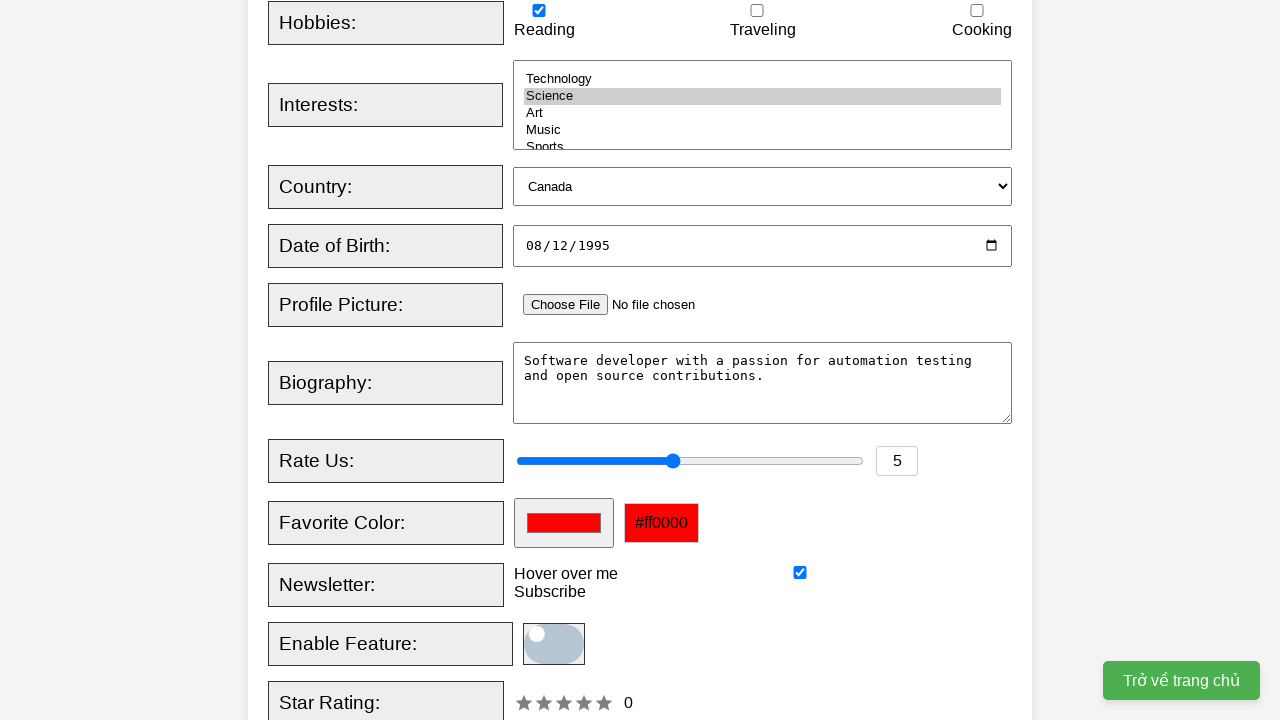

Clicked Register button to submit the form at (528, 360) on xpath=//button[@type='submit']
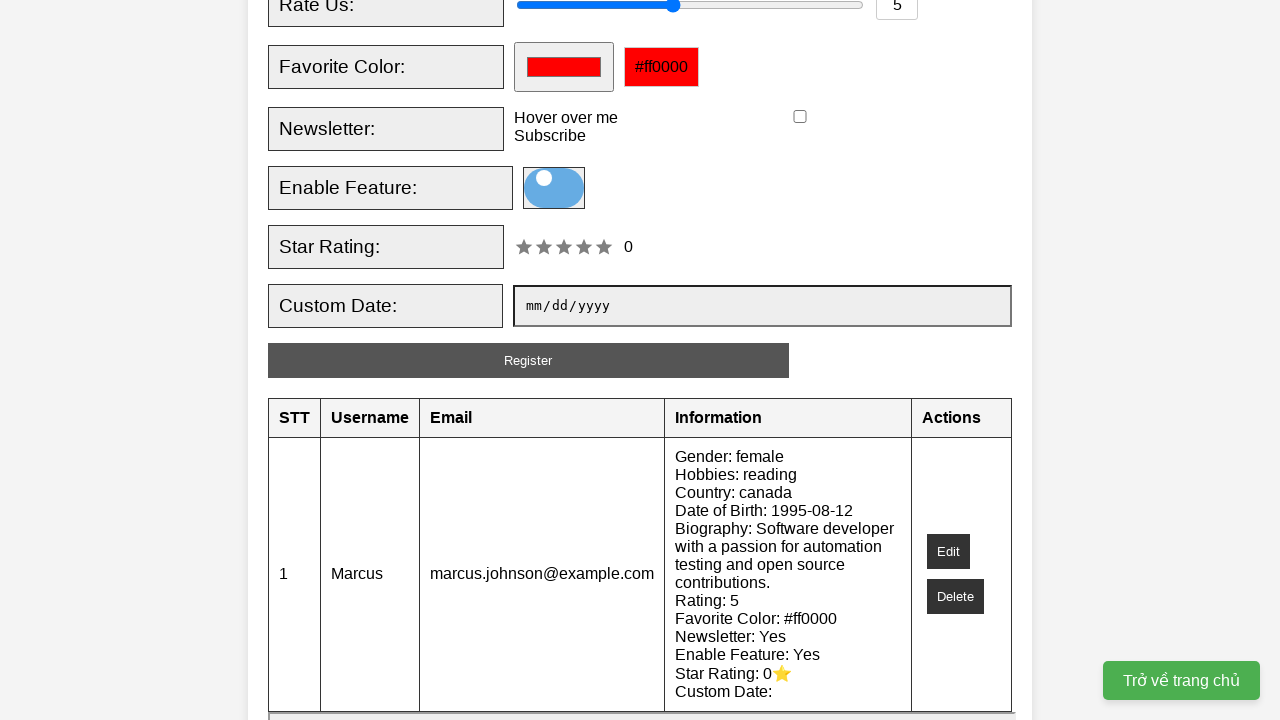

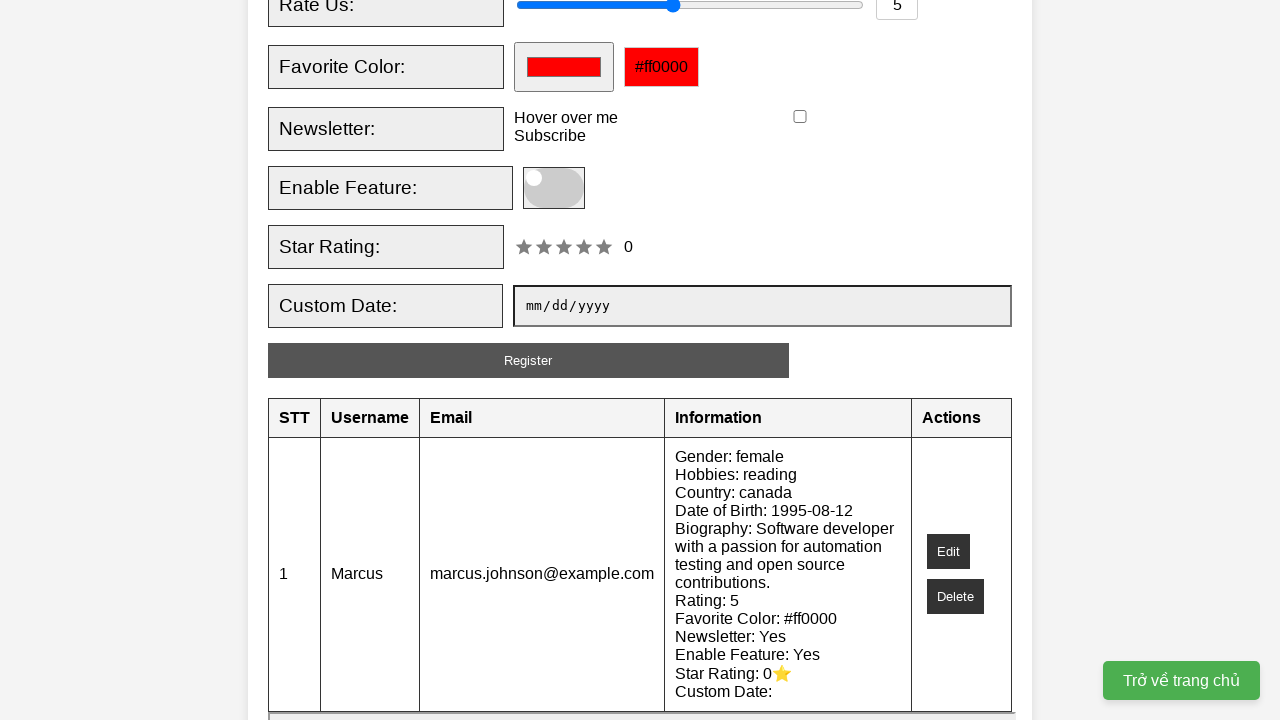